Tests navigation of Taipei bus route information page by clicking between the outbound (go) and return direction tabs to view different route stops.

Starting URL: https://ebus.gov.taipei/Route/StopsOfRoute?routeid=0100000A00

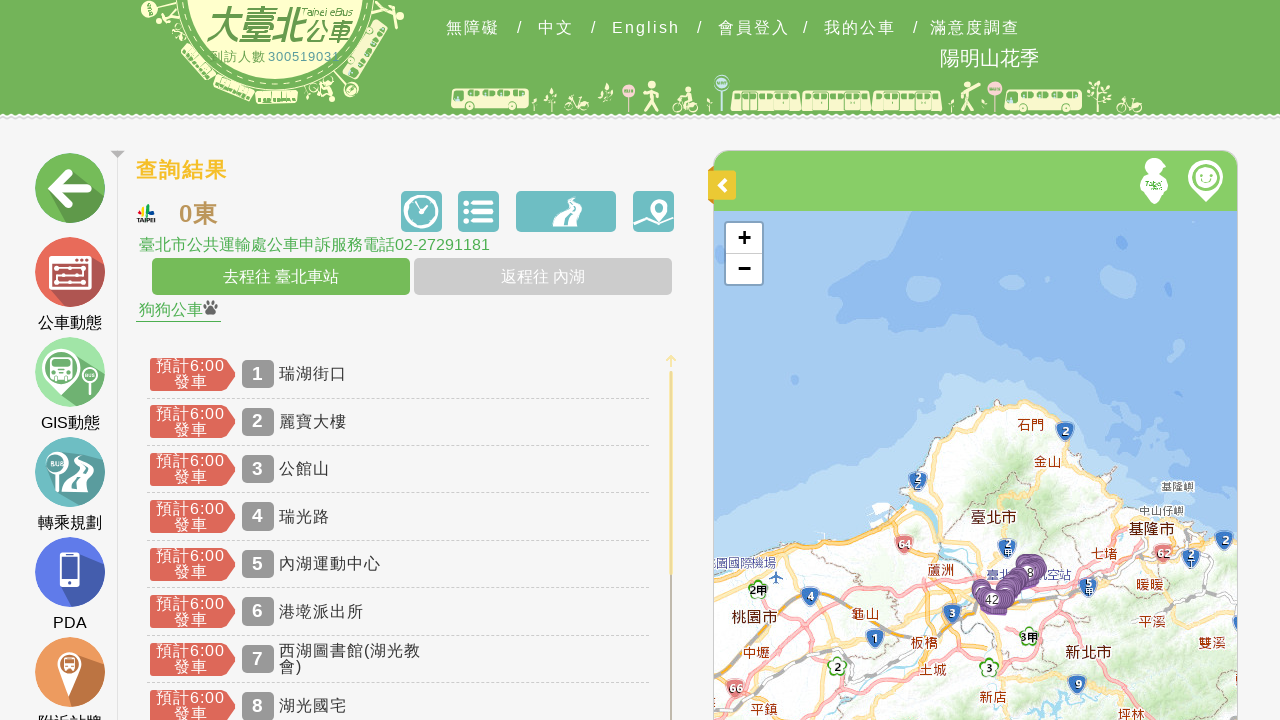

Waited for outbound direction route section to load
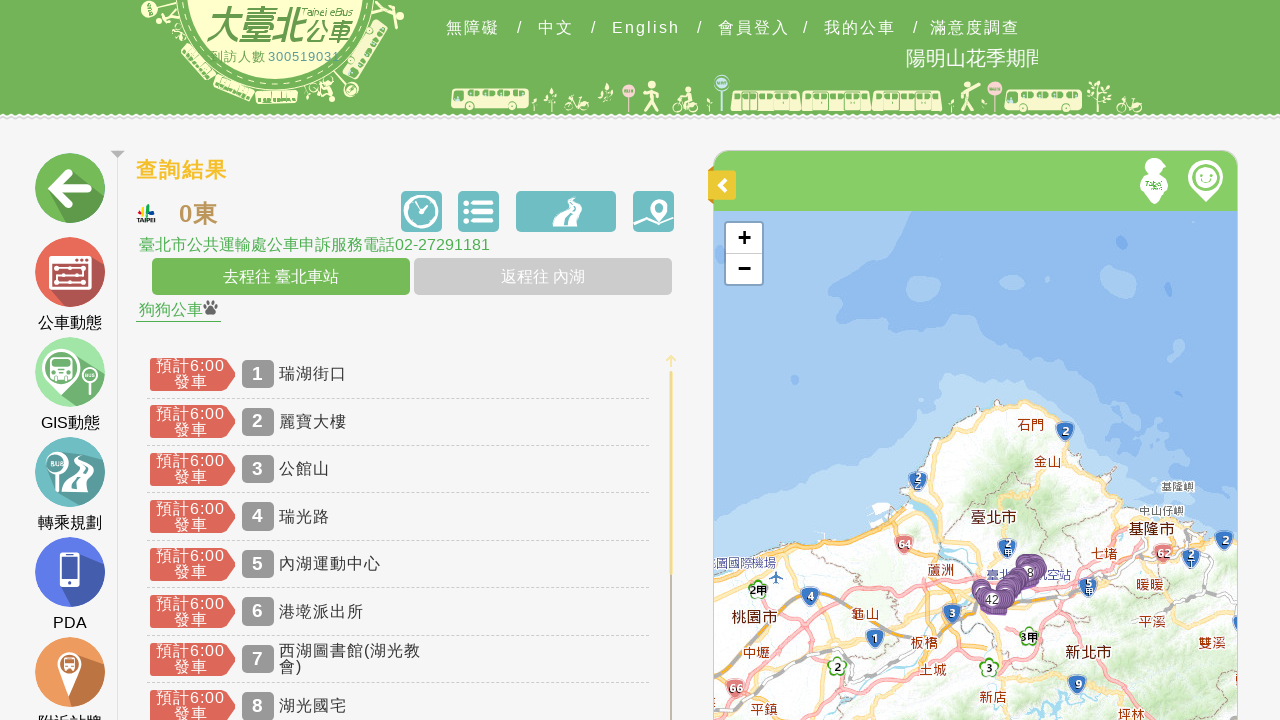

Clicked on outbound (go) direction tab at (281, 277) on a.stationlist-go
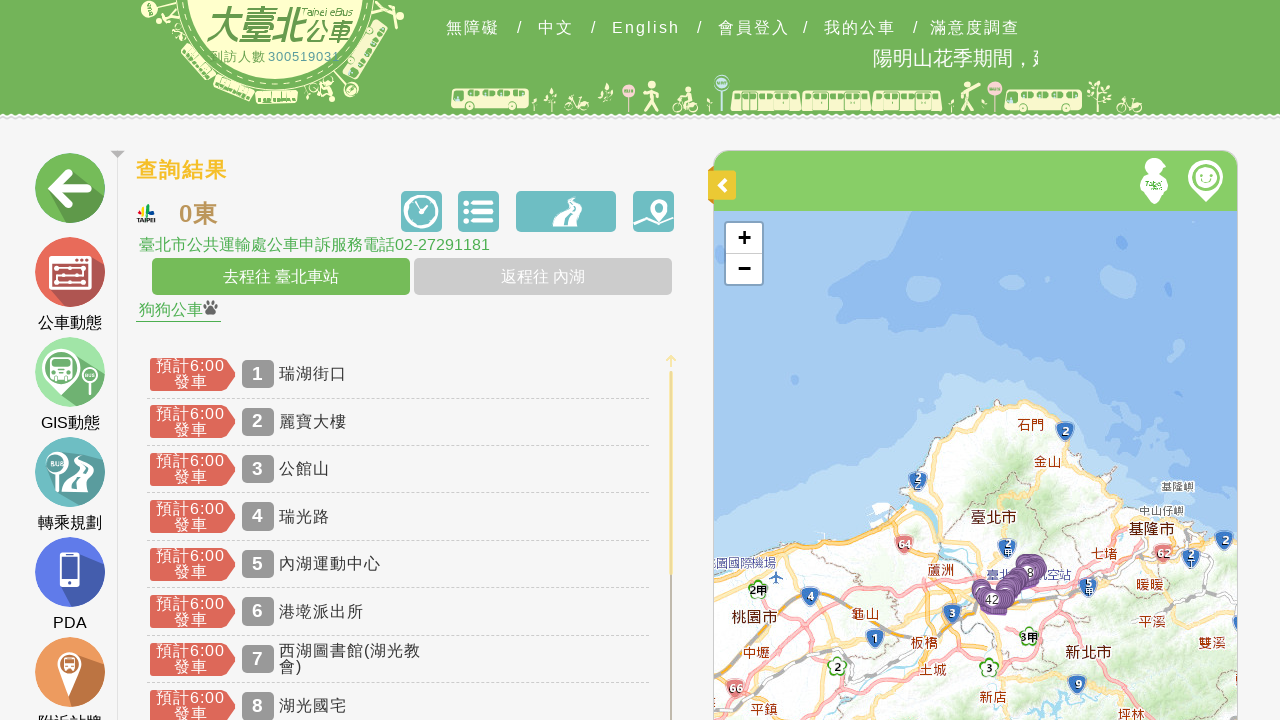

Outbound route stops loaded and visible
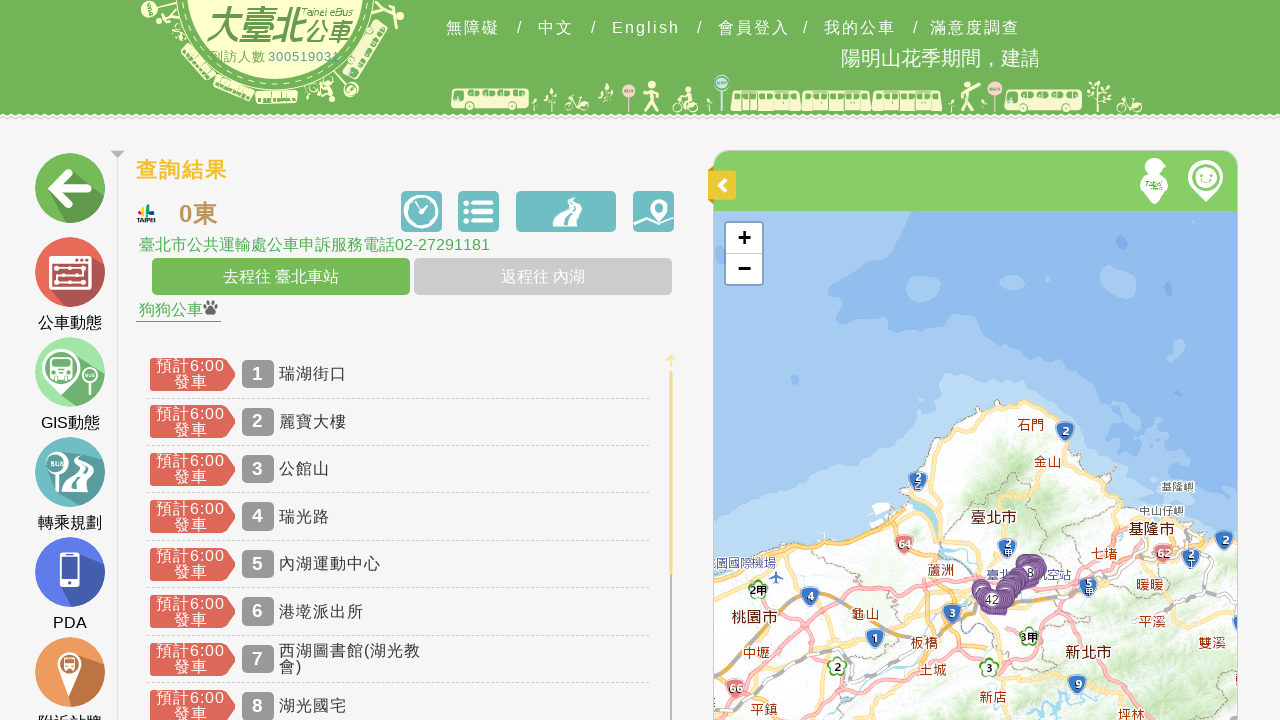

Clicked on return direction tab at (543, 277) on a.stationlist-come
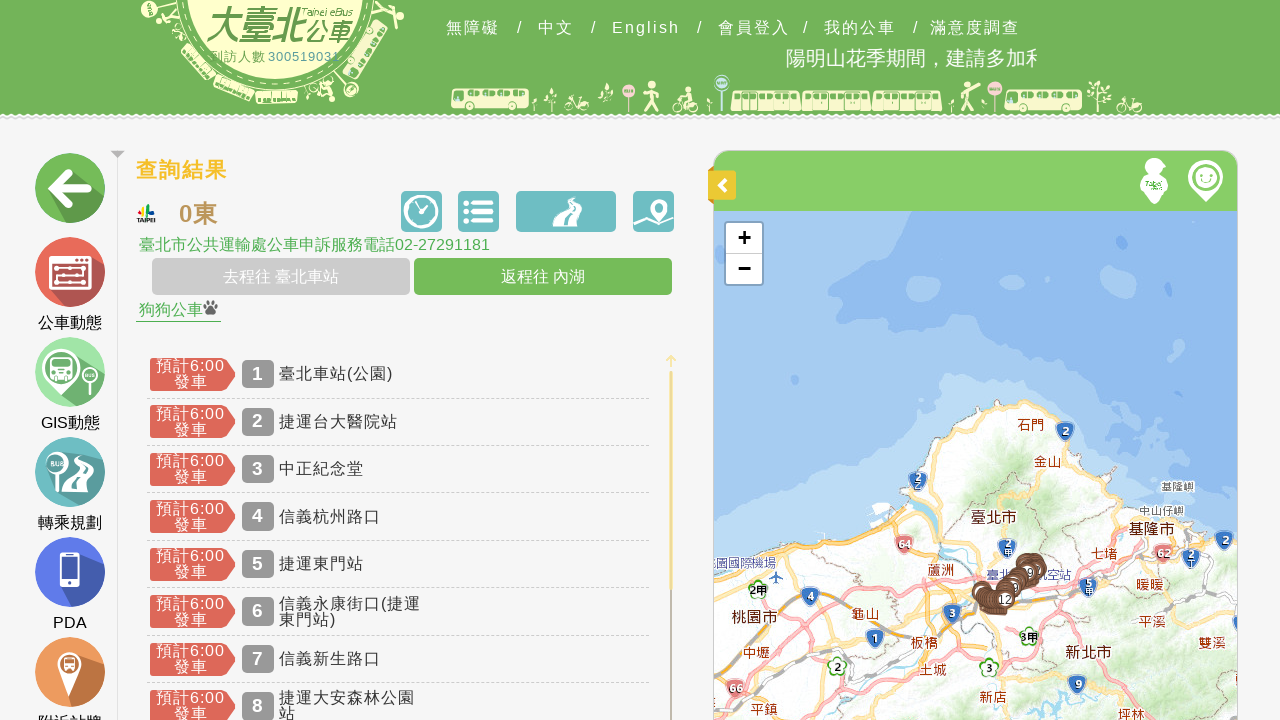

Return direction route section became visible
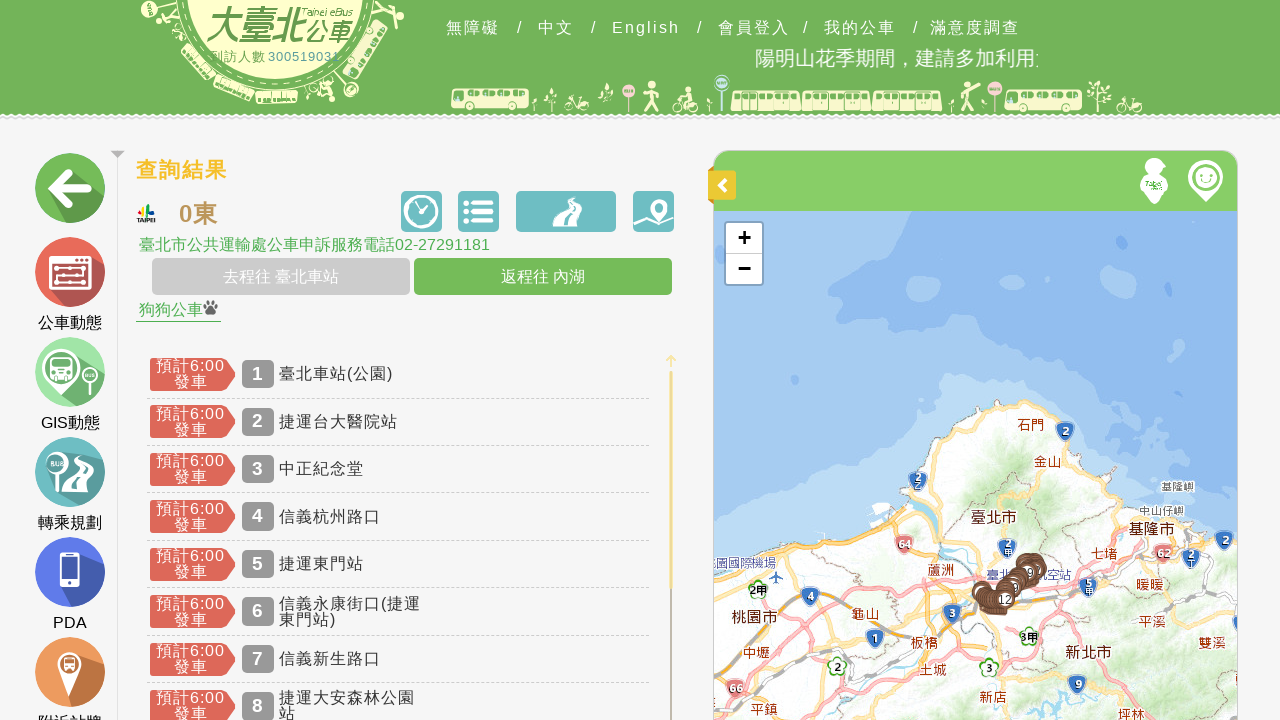

Return direction route stops loaded and visible
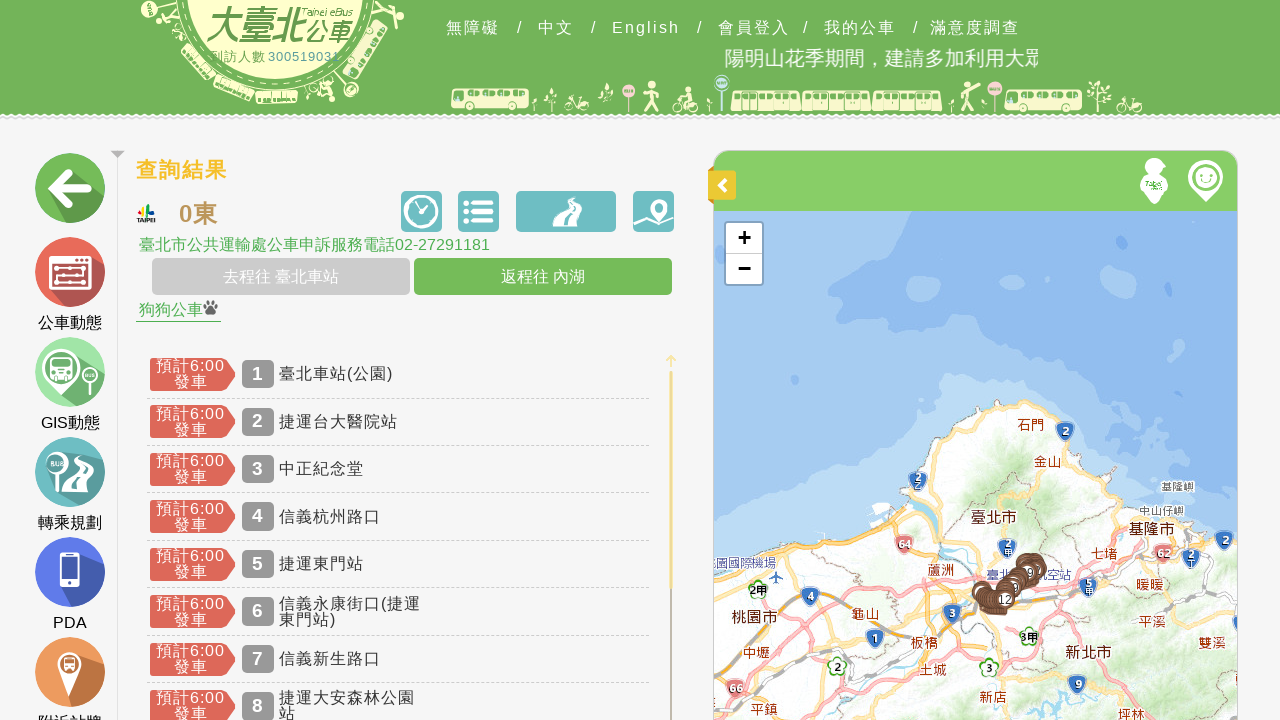

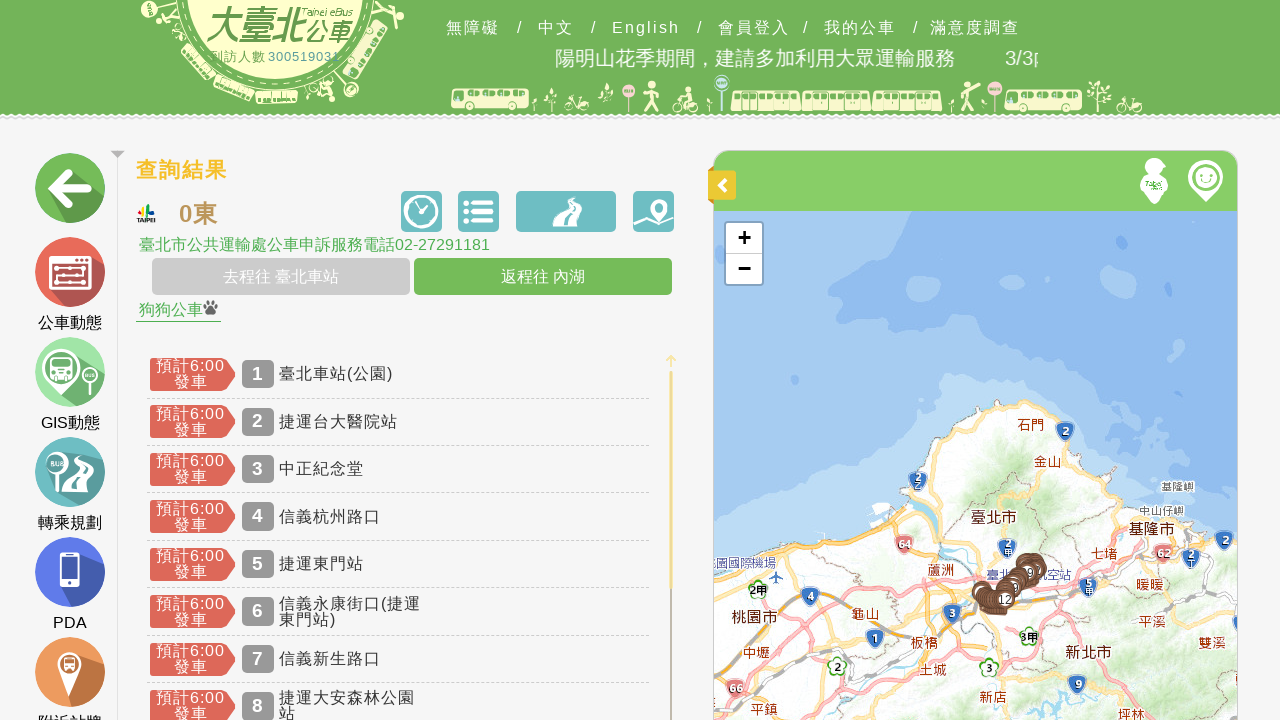